Tests that the Ko-Fi support link opens Ko-Fi page in a new tab

Starting URL: https://grayinfilmv2.netlify.app/

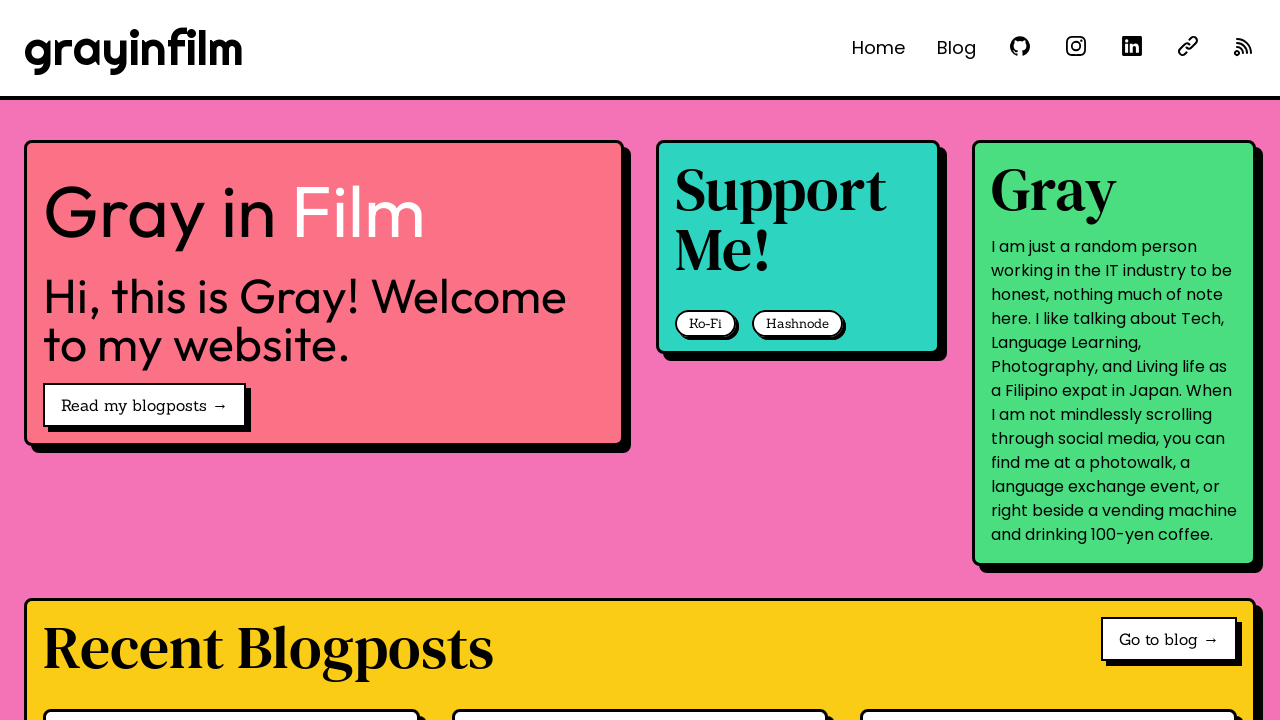

Clicked Ko-Fi support link at (706, 324) on internal:role=link[name="Ko-Fi"i]
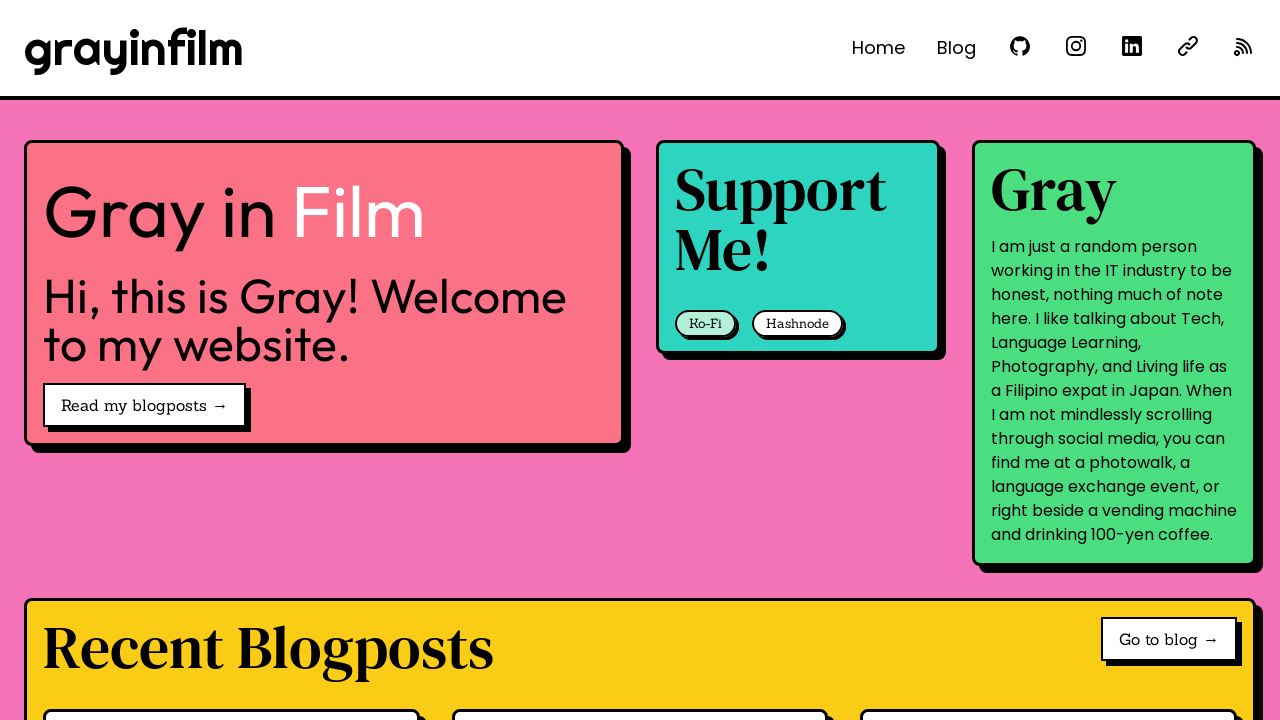

Ko-Fi popup opened in new tab
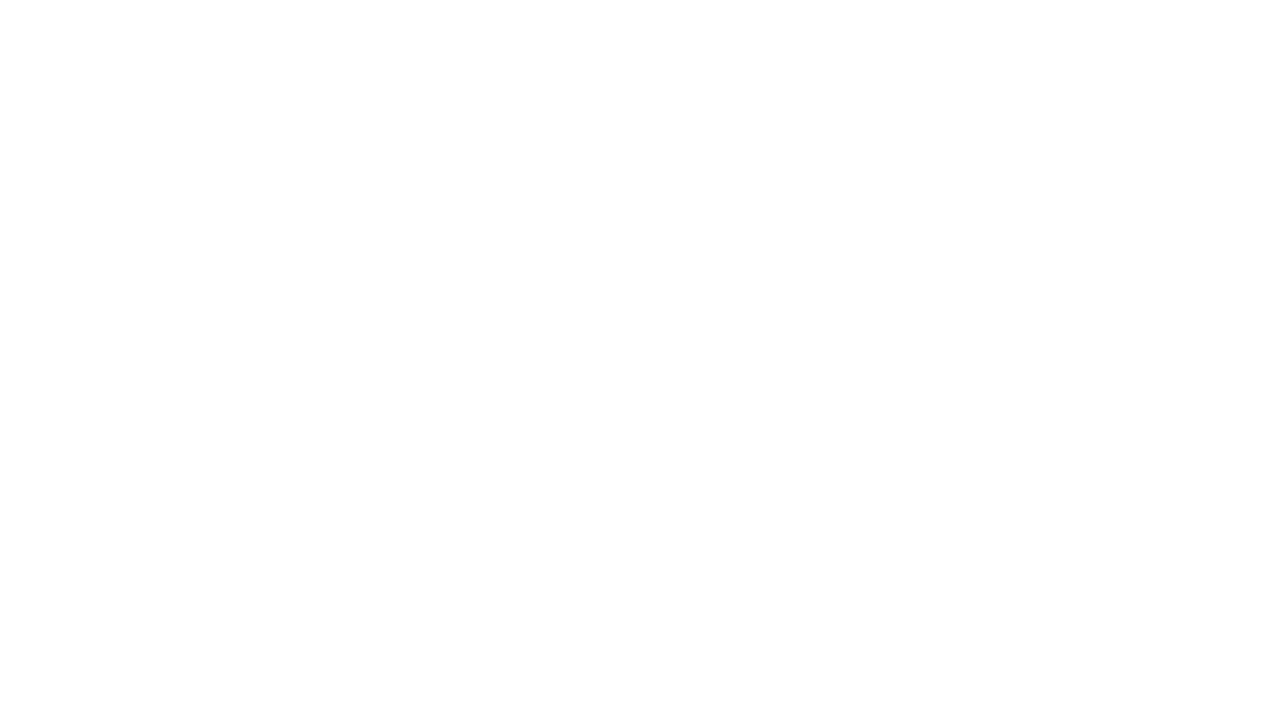

Ko-Fi popup page loaded completely
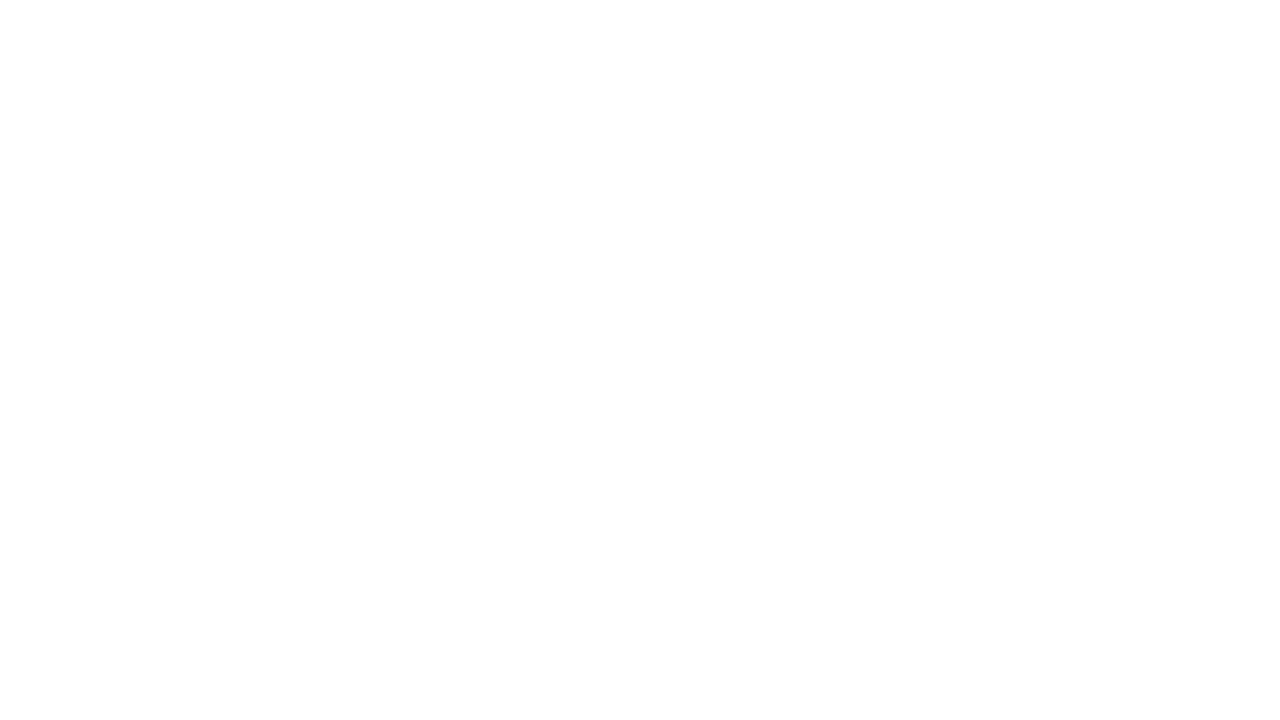

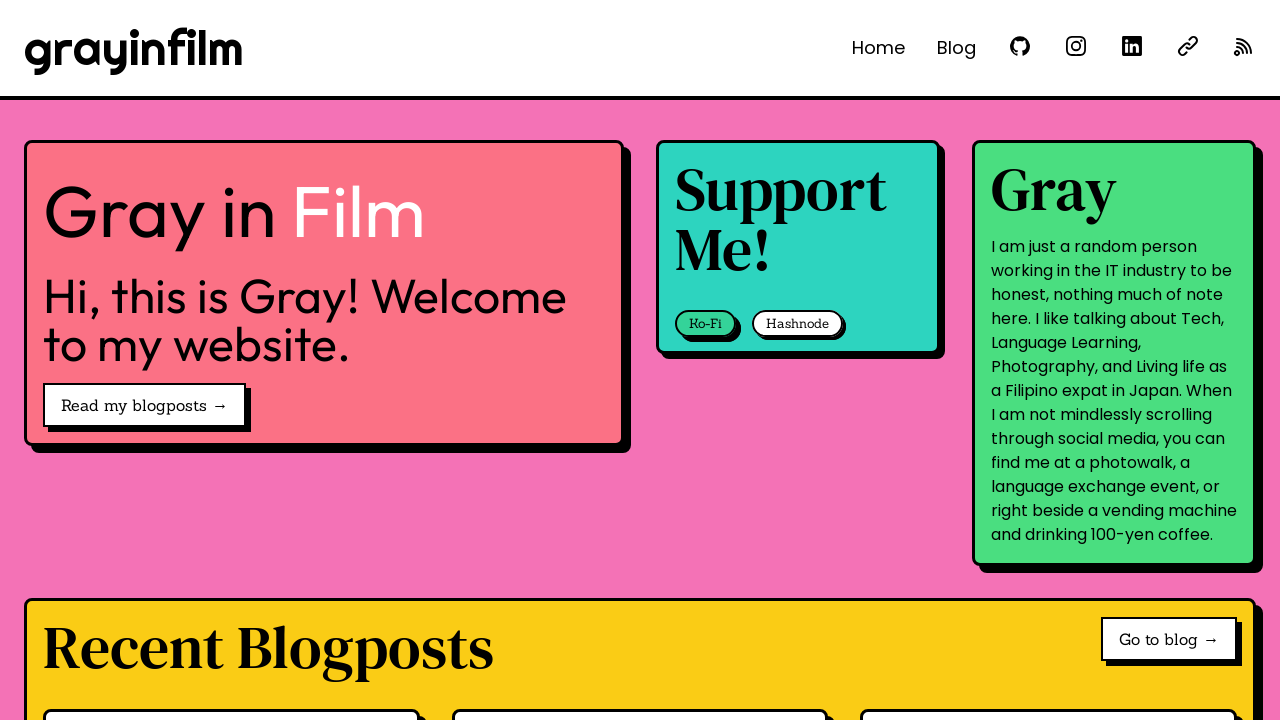